Tests dynamic table functionality by clicking to reveal the data input area, clearing it, entering JSON data representing people with gender/name/age fields, refreshing the table, and verifying the data is displayed correctly in the table rows.

Starting URL: https://testpages.herokuapp.com/styled/tag/dynamic-table.html

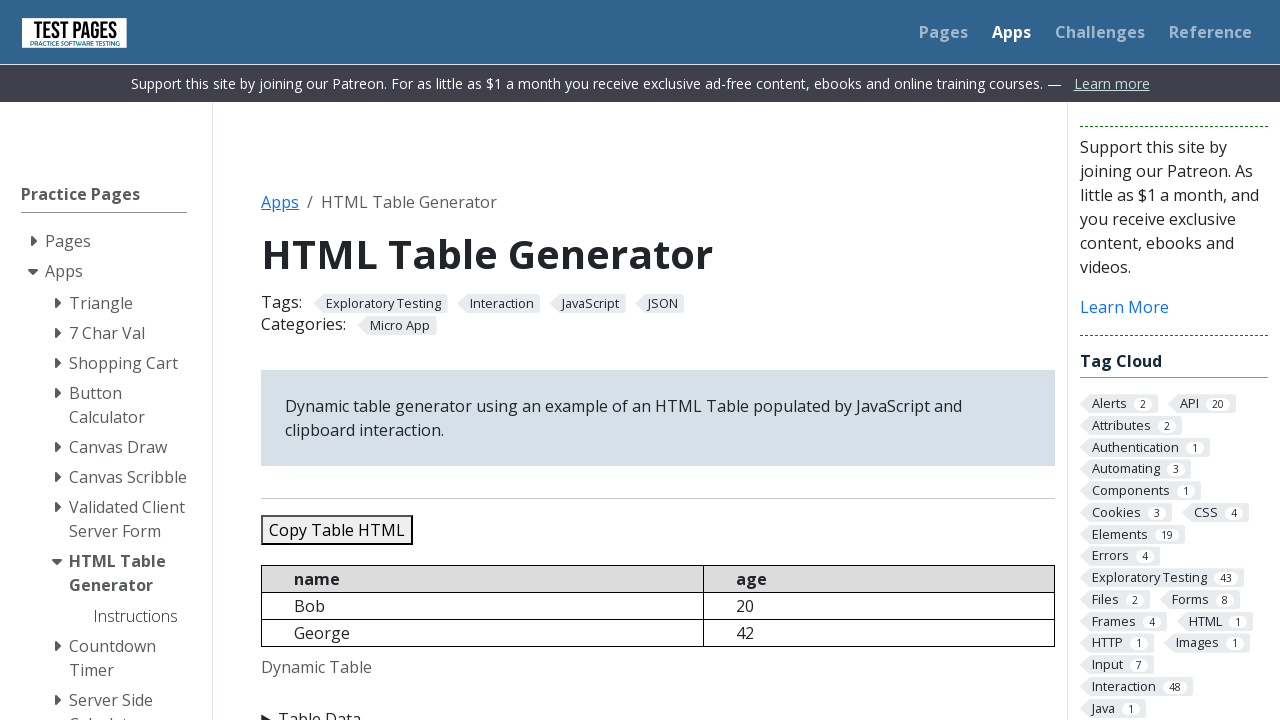

Clicked 'Table Data' to reveal the input area at (658, 708) on xpath=//*[text()='Table Data']
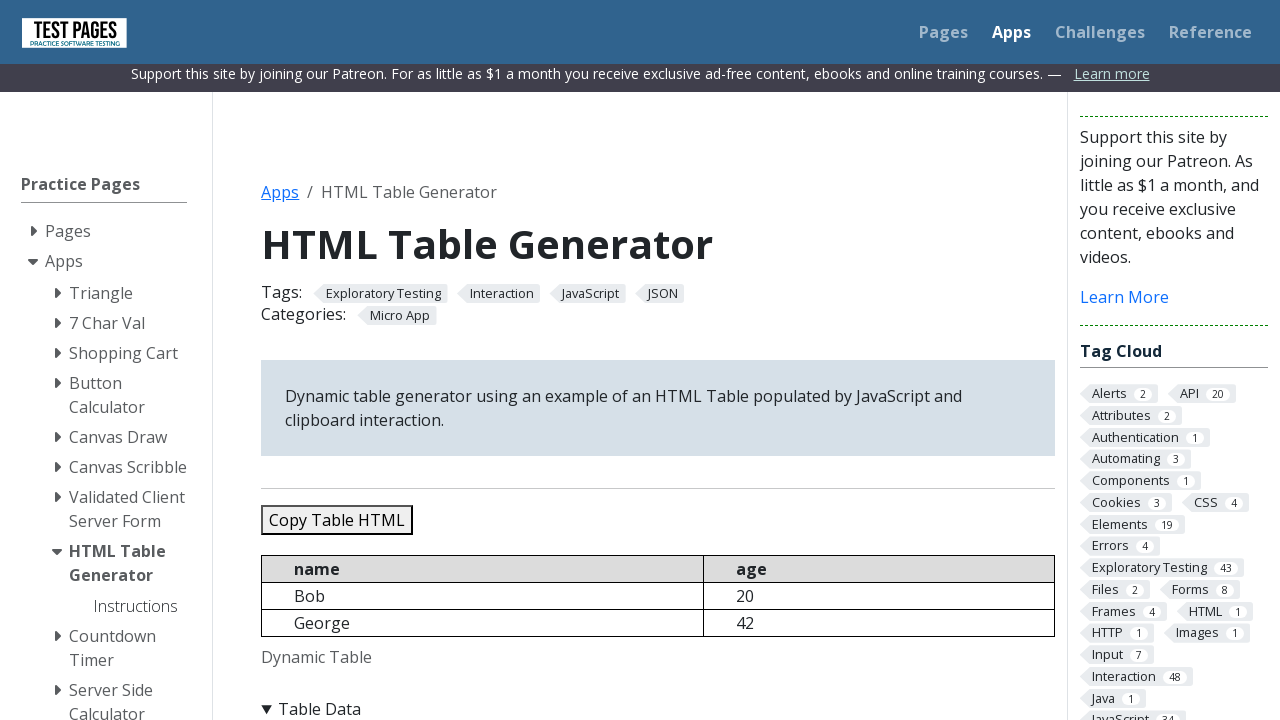

Cleared the existing JSON data field on #jsondata
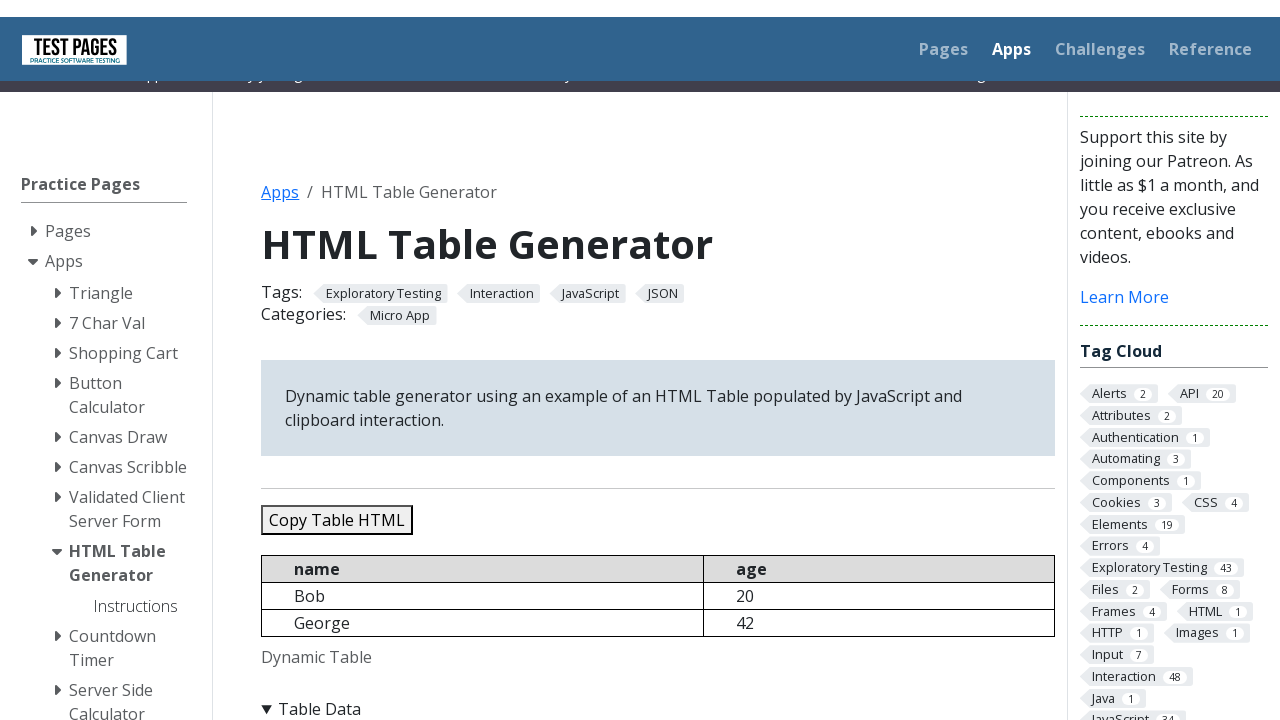

Entered JSON data with 5 people records (name, gender, age) on #jsondata
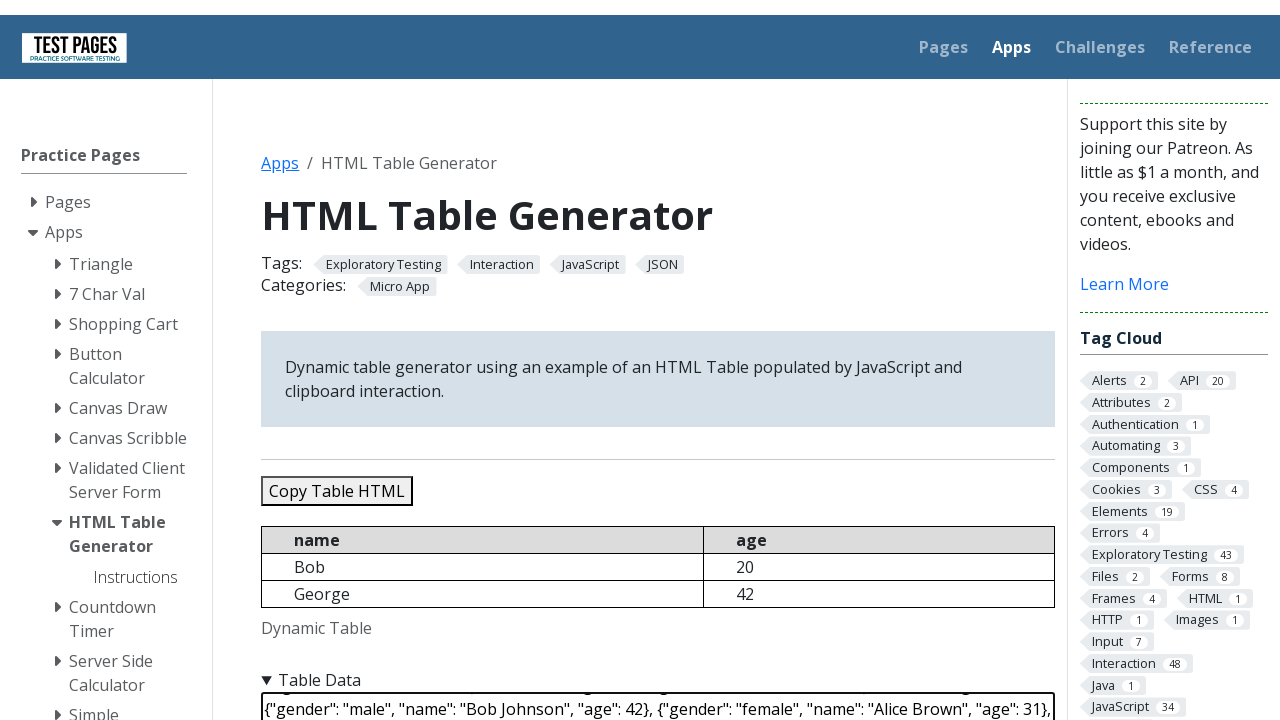

Clicked refresh table button to load the data at (359, 360) on #refreshtable
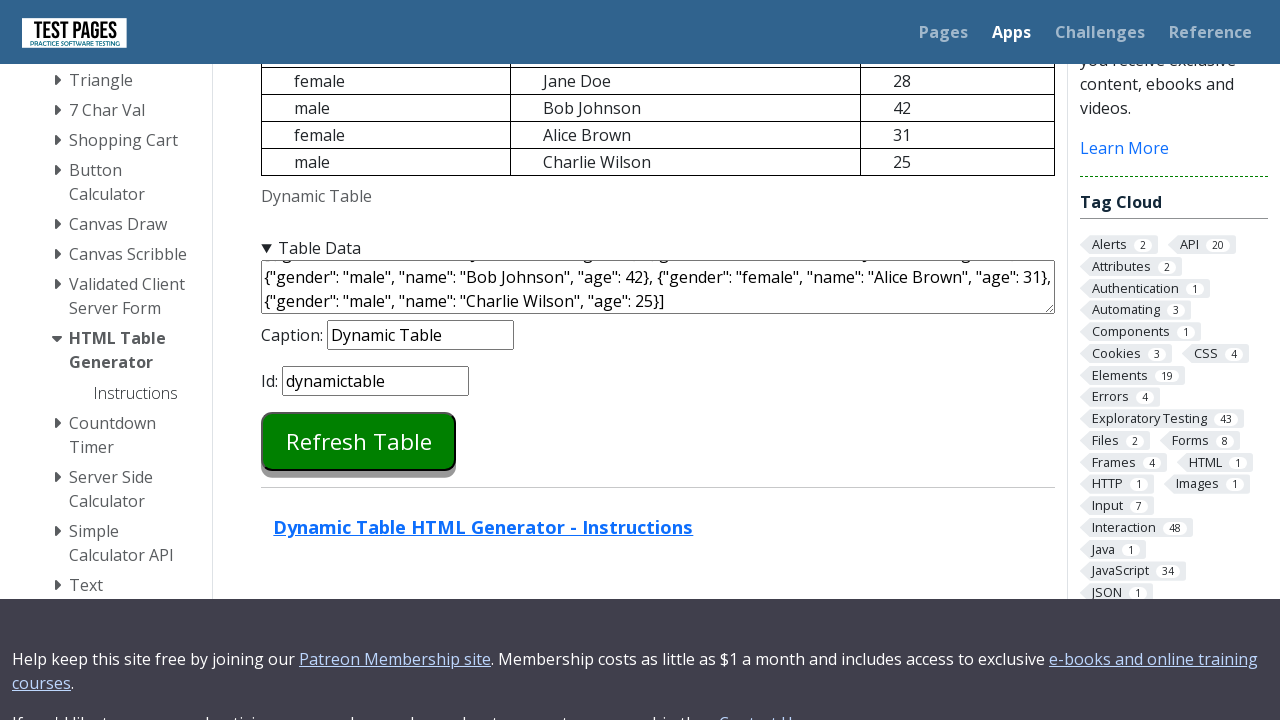

Verified table updated with data - second row is visible
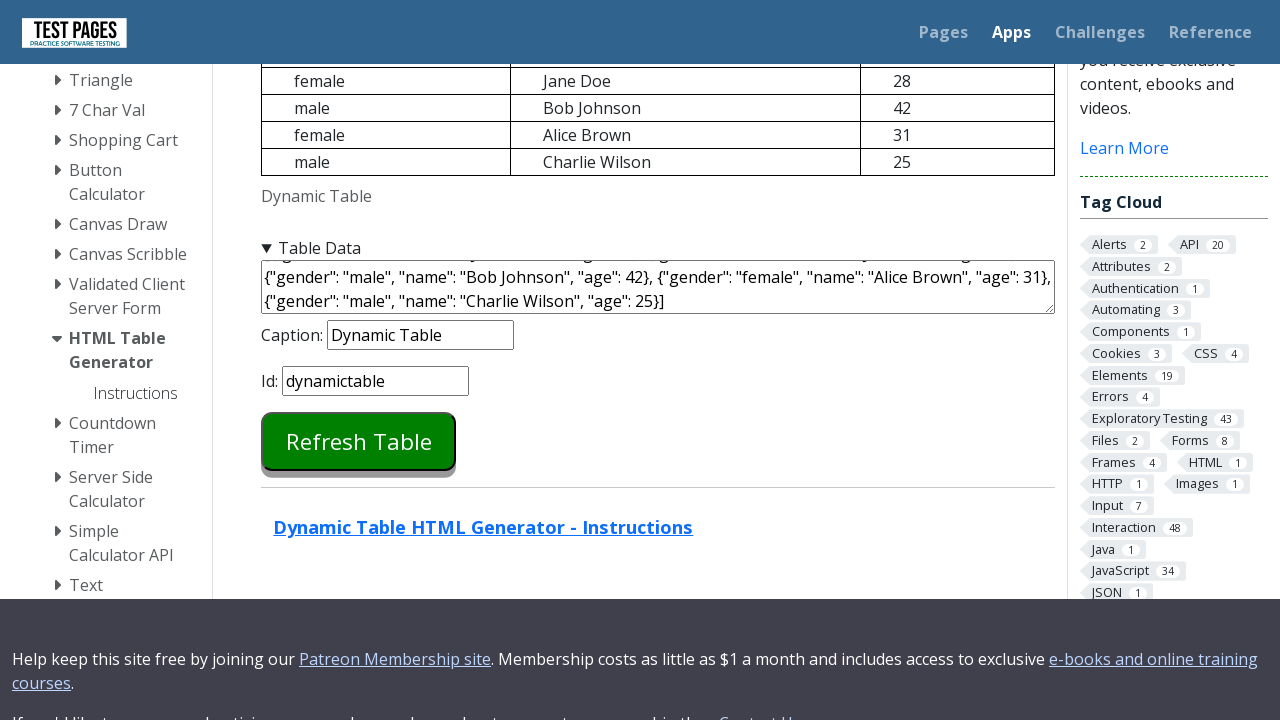

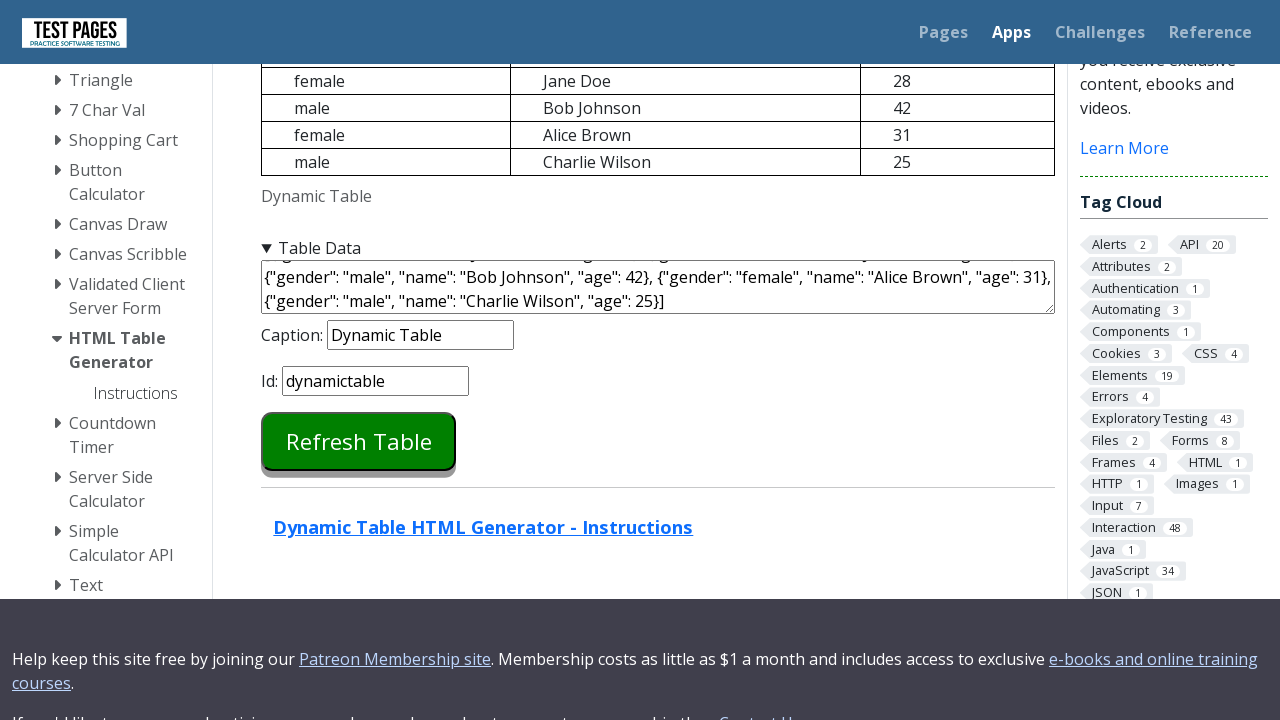